Tests the Add/Remove Elements functionality on Heroku app by navigating to the page, clicking the Add Element button to create a new element, then clicking the Delete button to remove it.

Starting URL: https://the-internet.herokuapp.com/

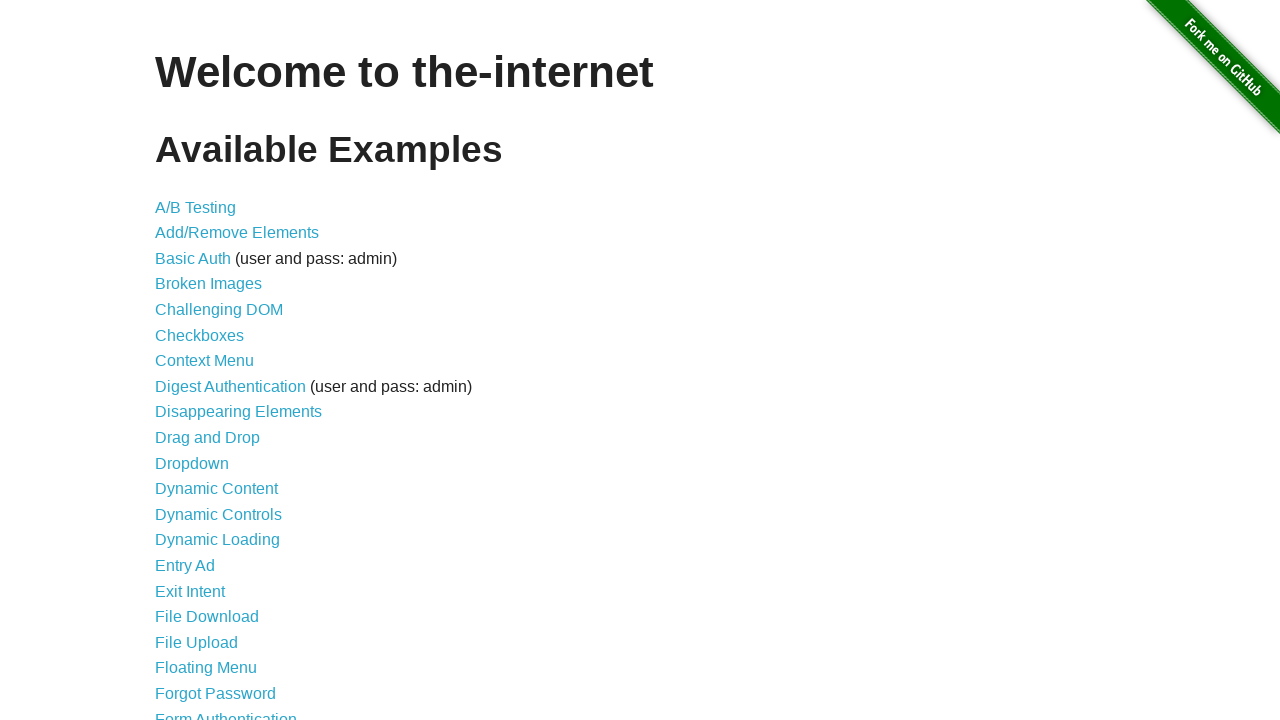

Clicked on Add/Remove Elements link at (237, 233) on text=Add/Remove Elements
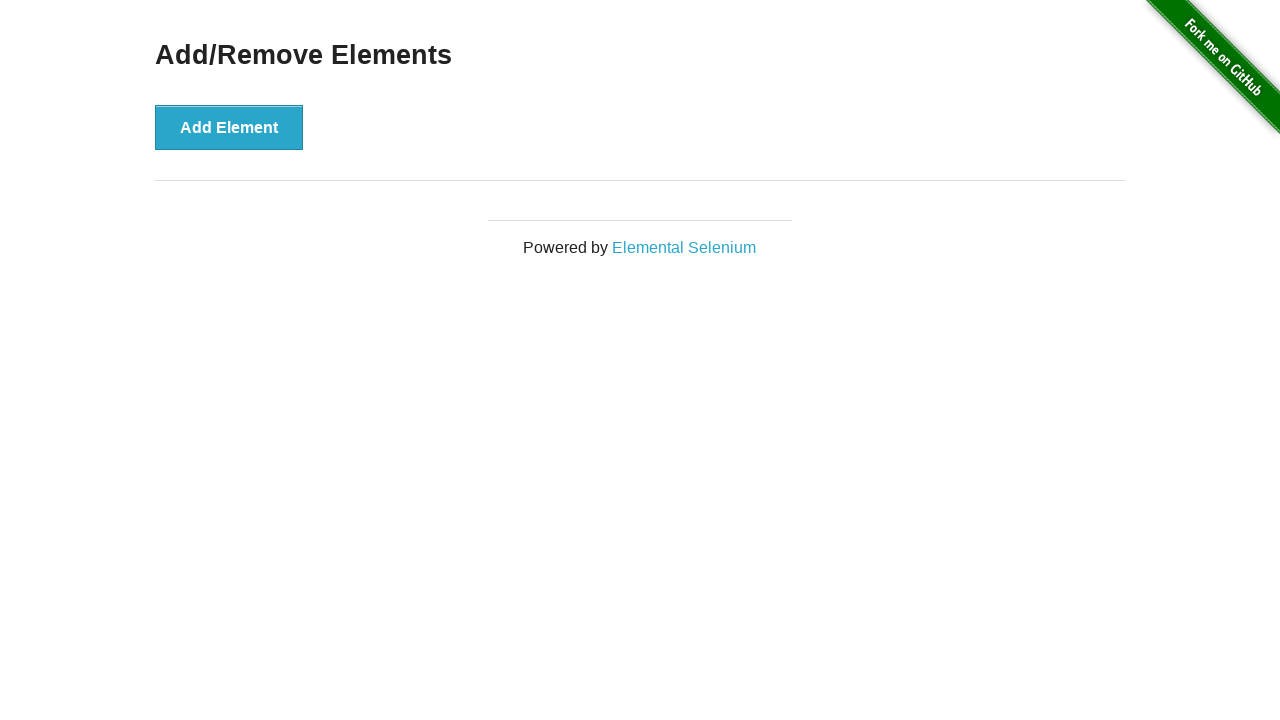

Add/Remove Elements page loaded and header verified
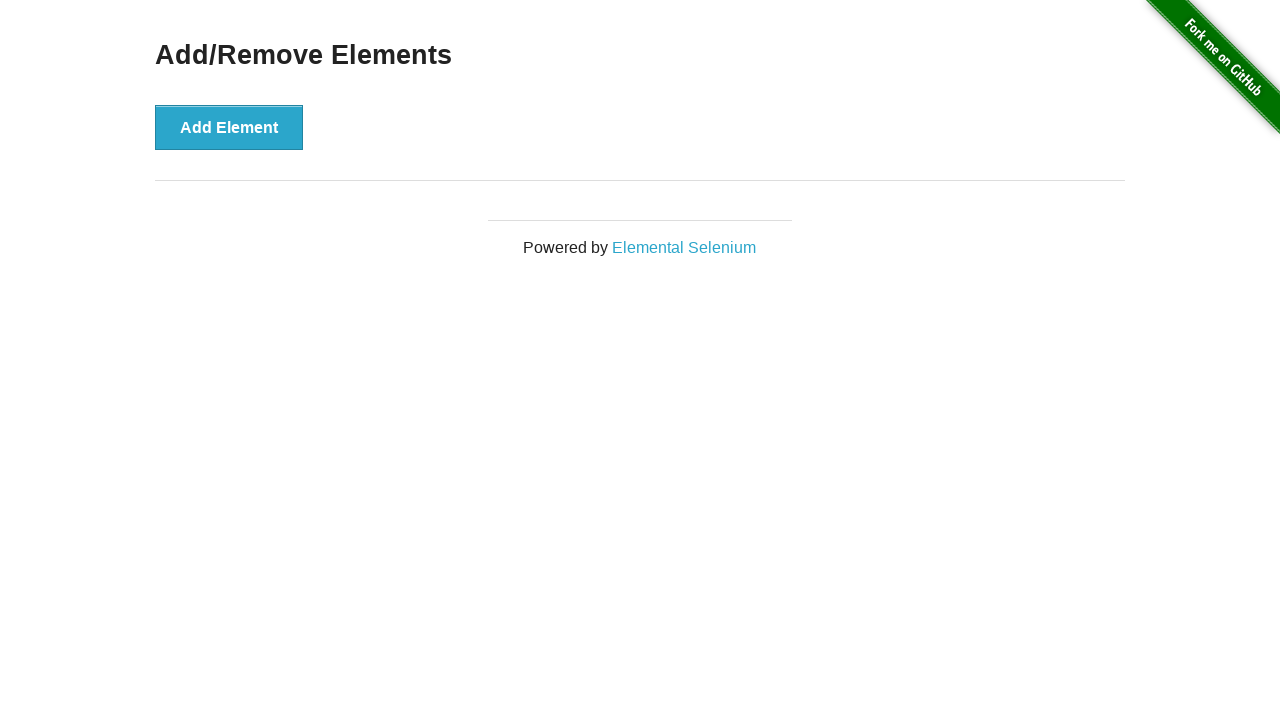

Clicked Add Element button to create new element at (229, 127) on button:text('Add Element')
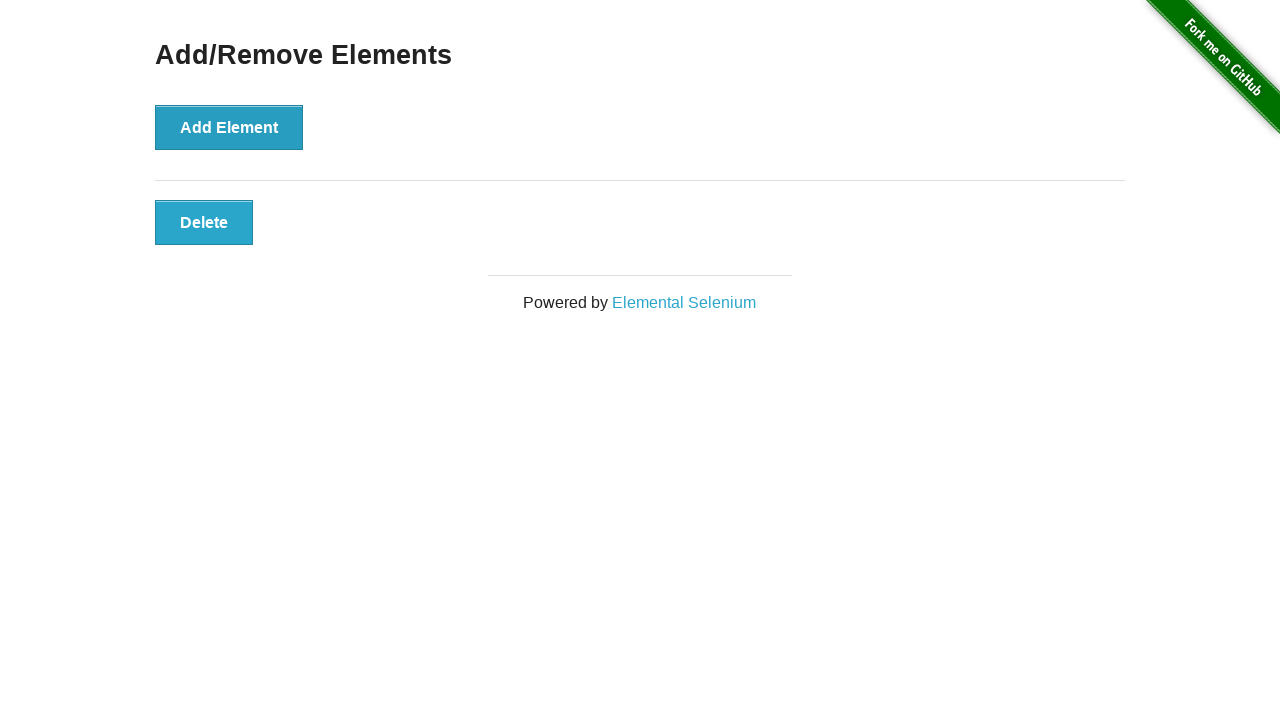

Delete button appeared on page
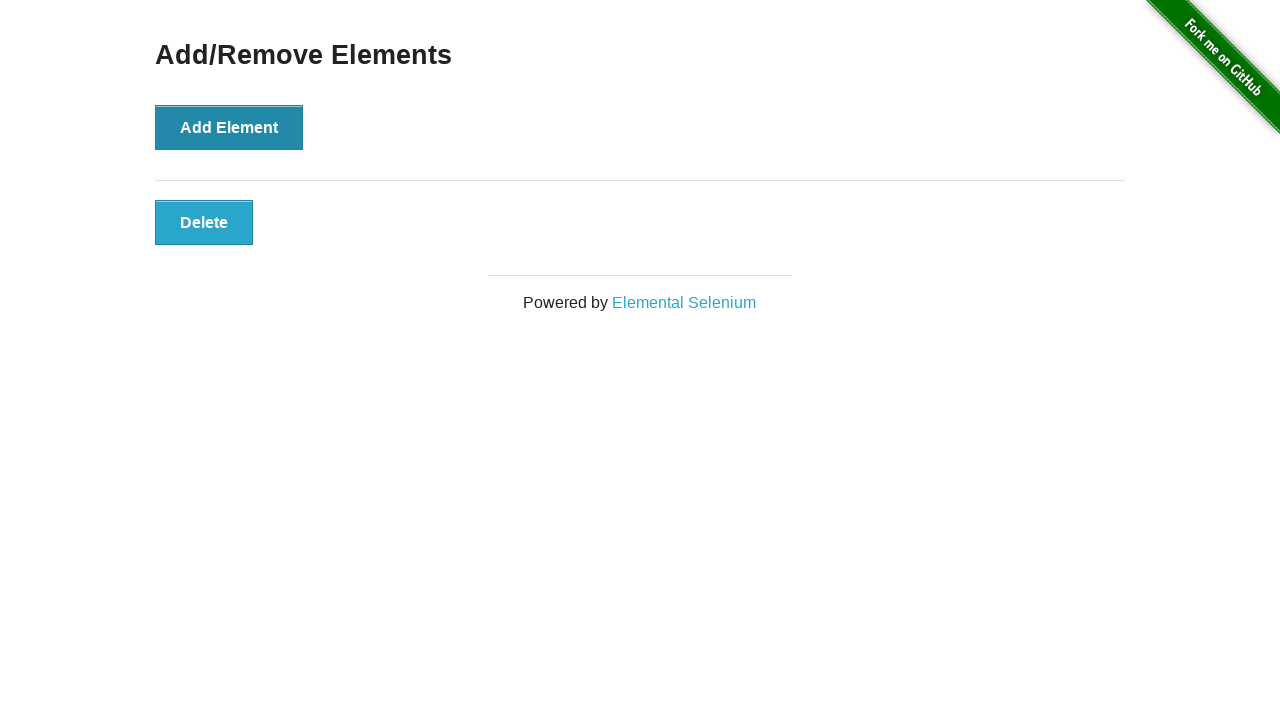

Clicked Delete button to remove the element at (204, 222) on button:text('Delete')
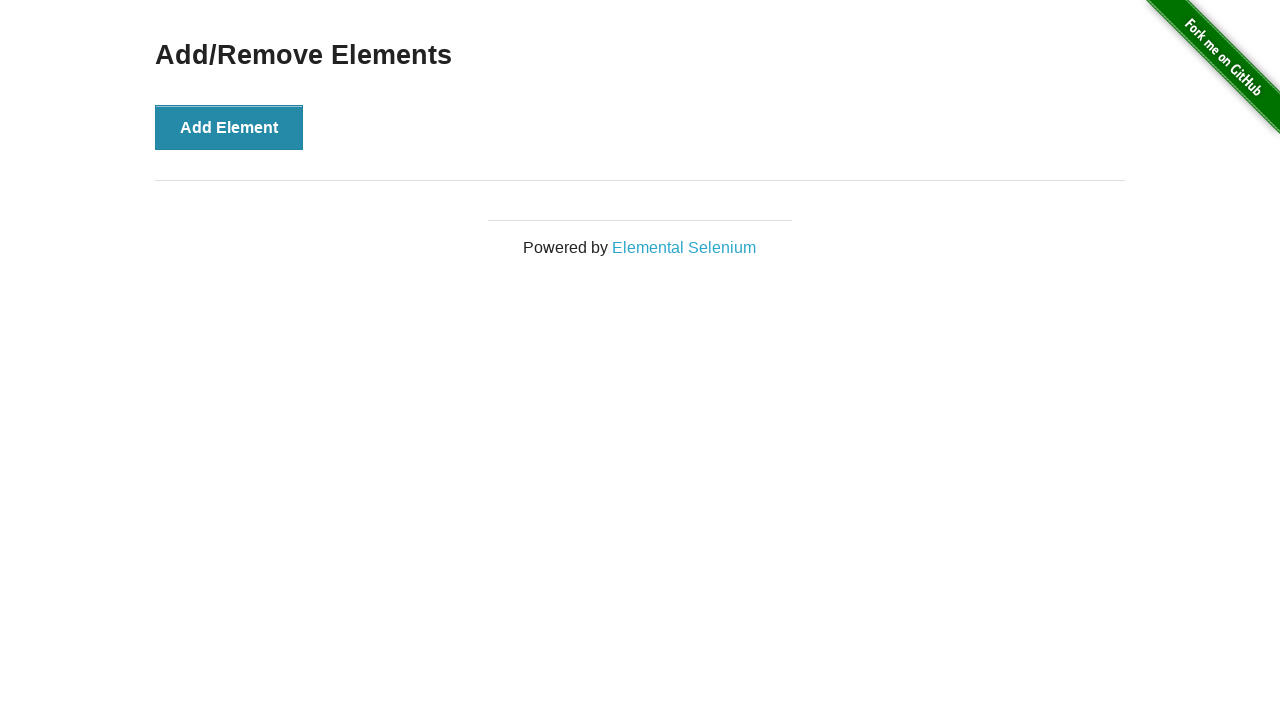

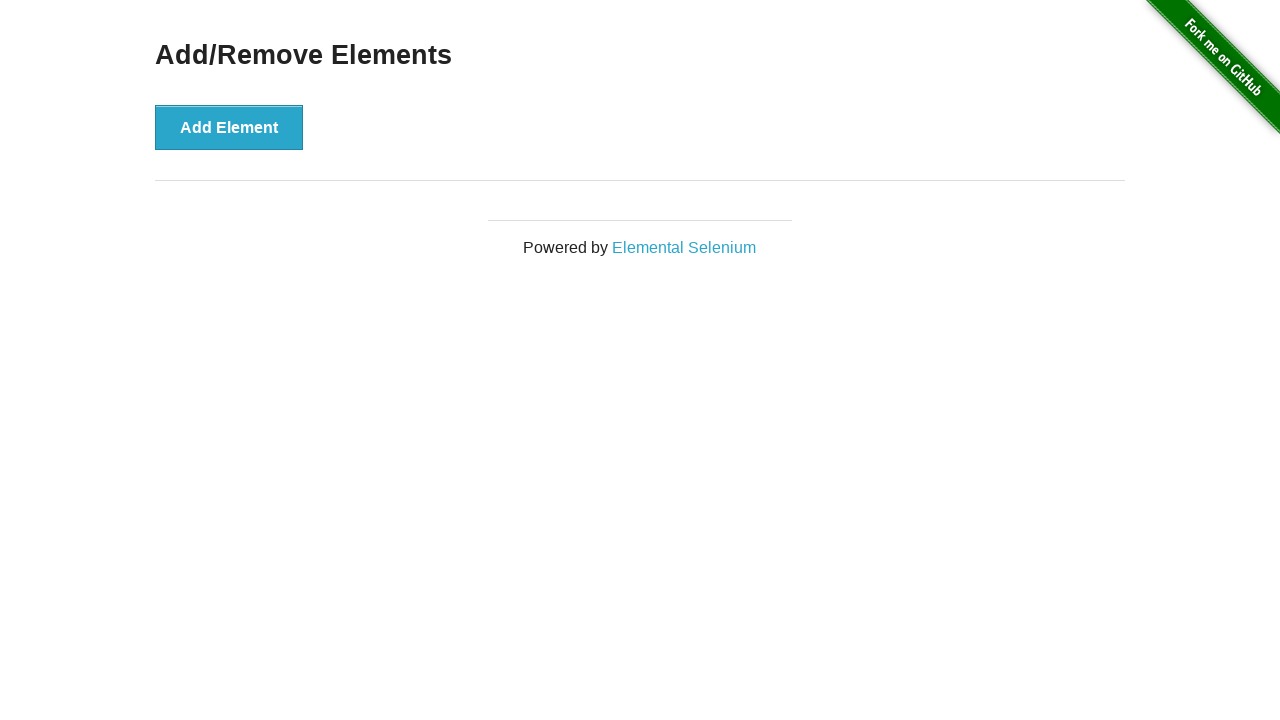